Tests window handling functionality by opening a new window, switching between windows, and verifying content in both windows

Starting URL: https://the-internet.herokuapp.com/windows

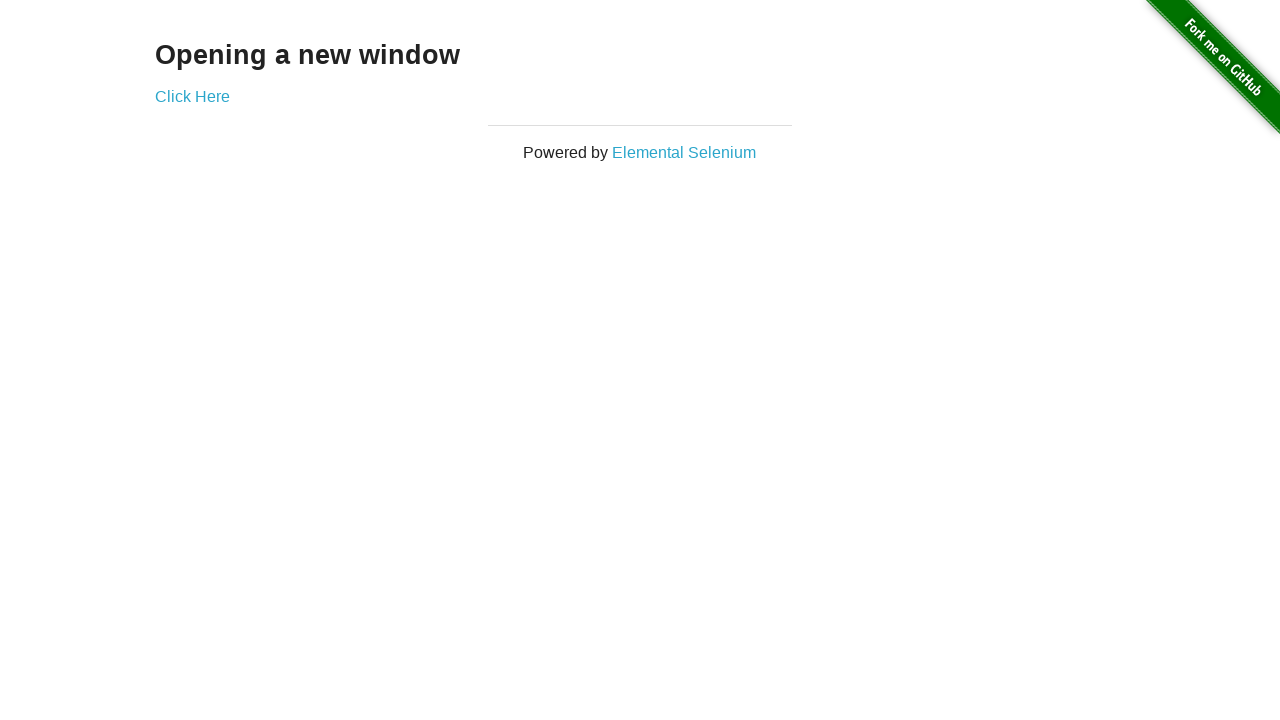

Verified 'Opening a new window' header text is present
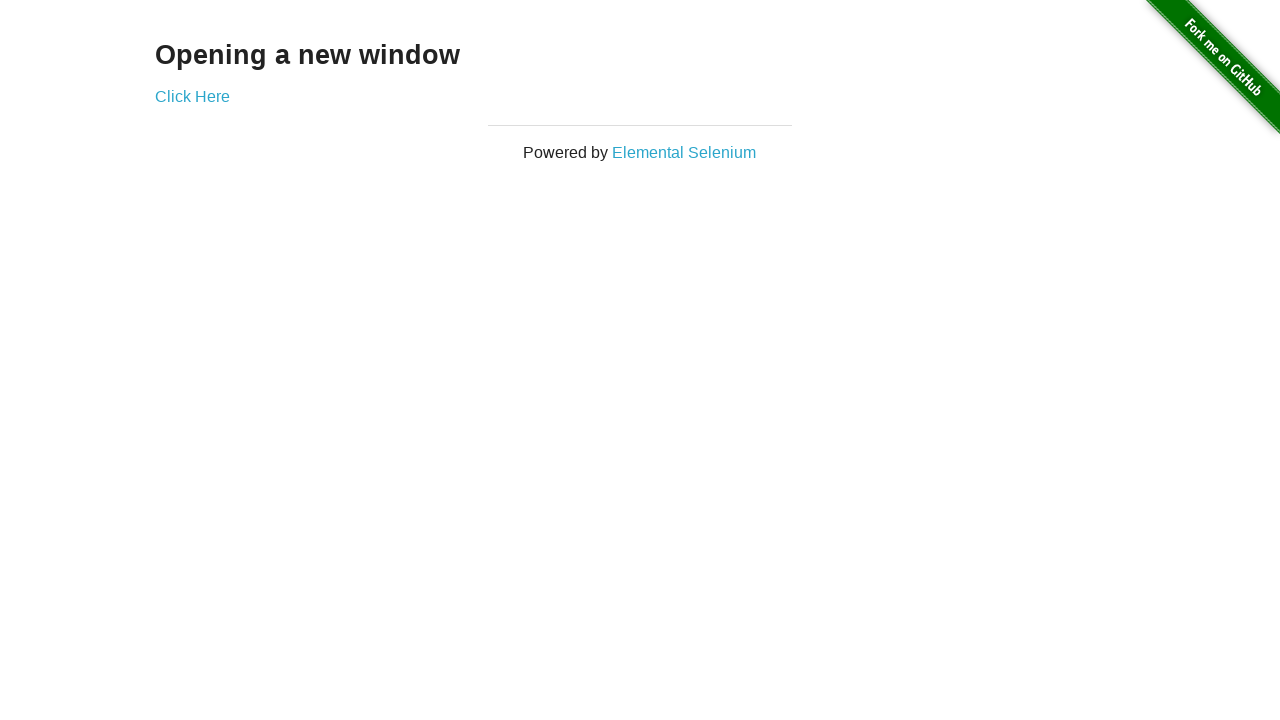

Verified page title is 'The Internet'
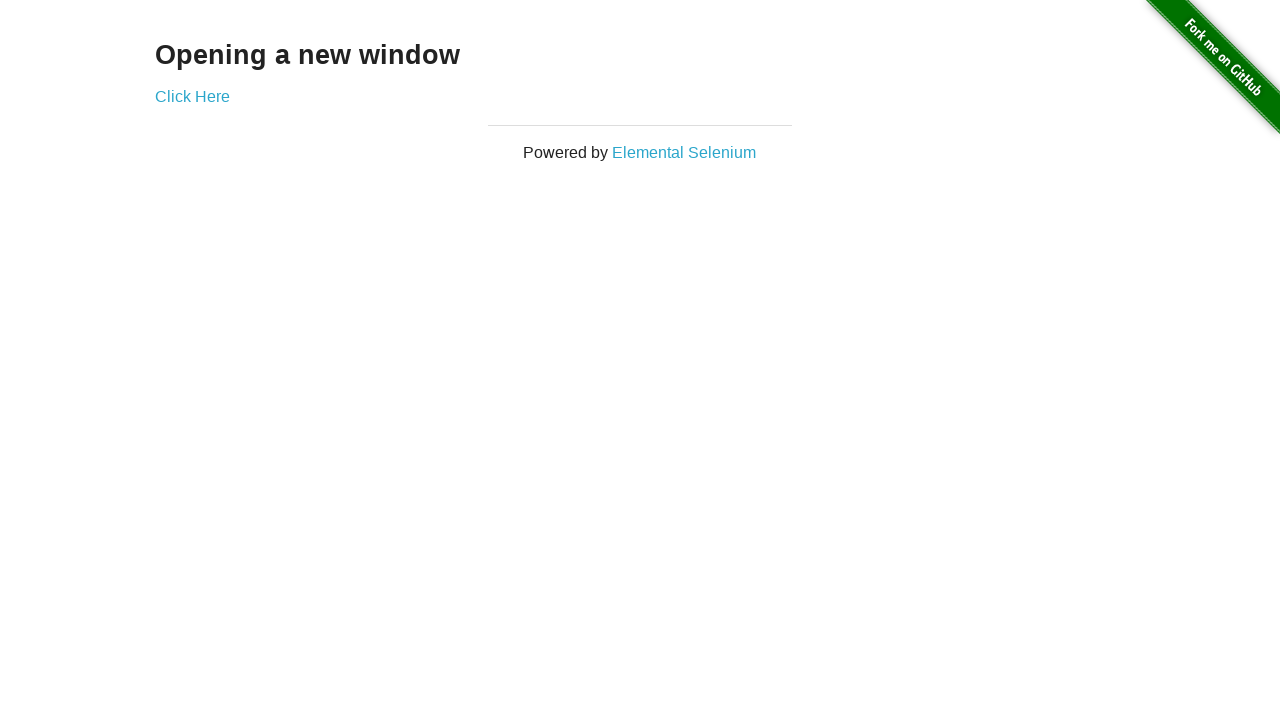

Clicked 'Click Here' link to open new window at (192, 96) on text=Click Here
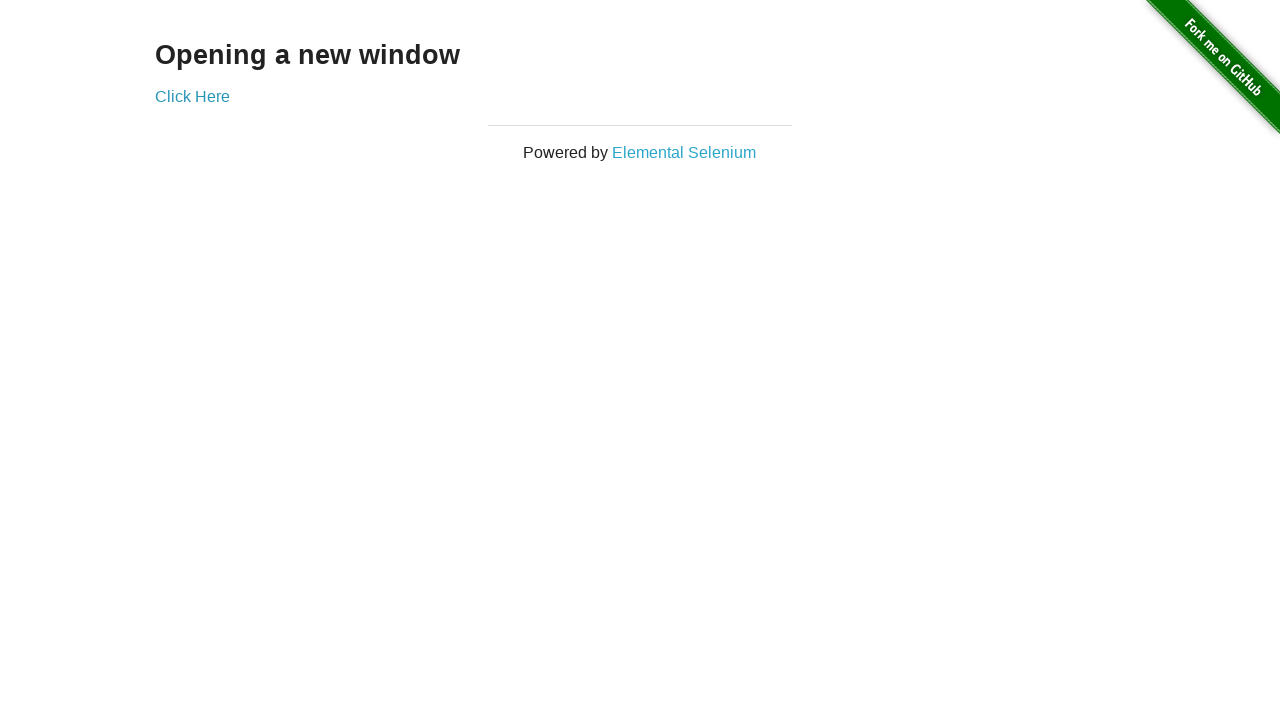

Verified new window title is 'New Window'
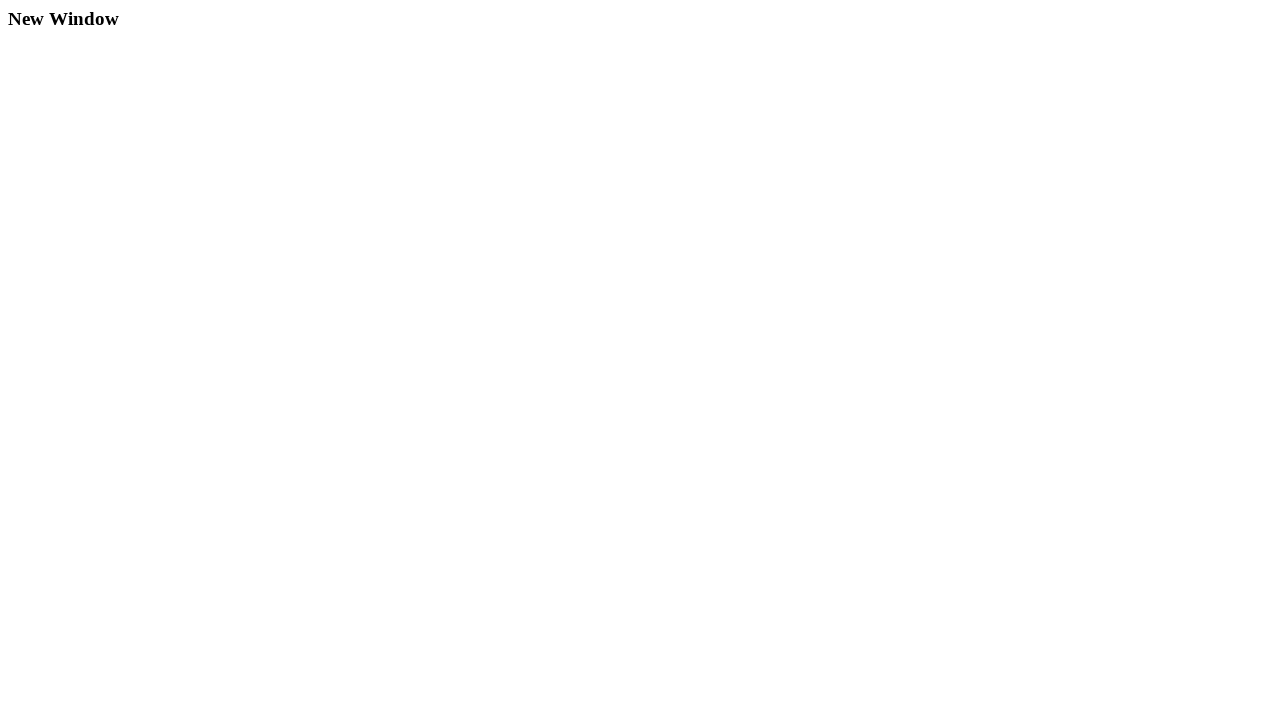

Verified 'New Window' header text is present in new window
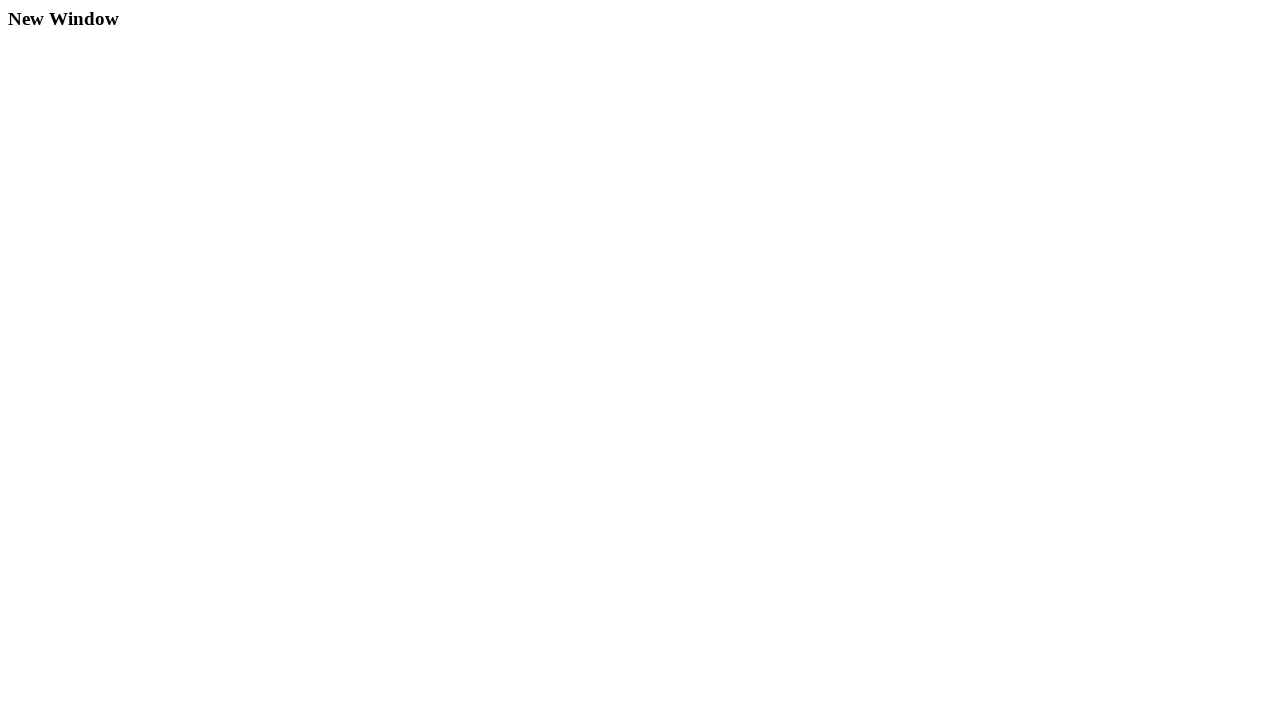

Switched focus back to original window
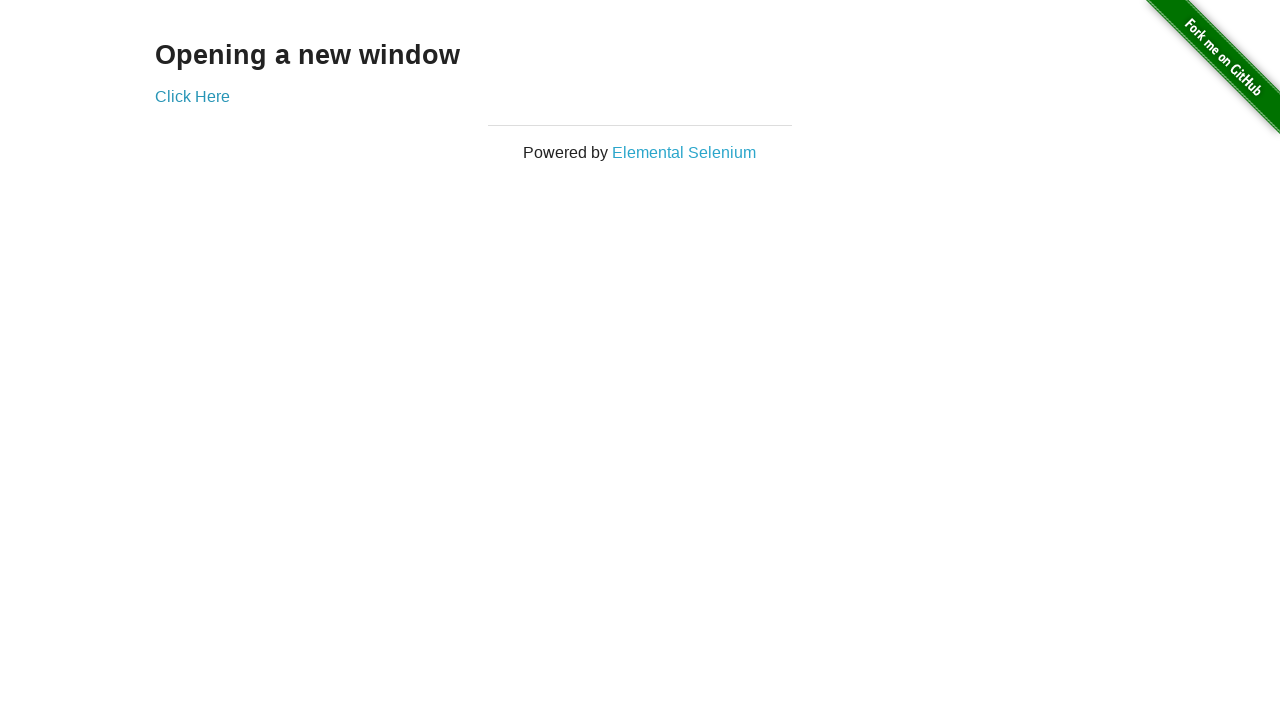

Verified original window title is still 'The Internet'
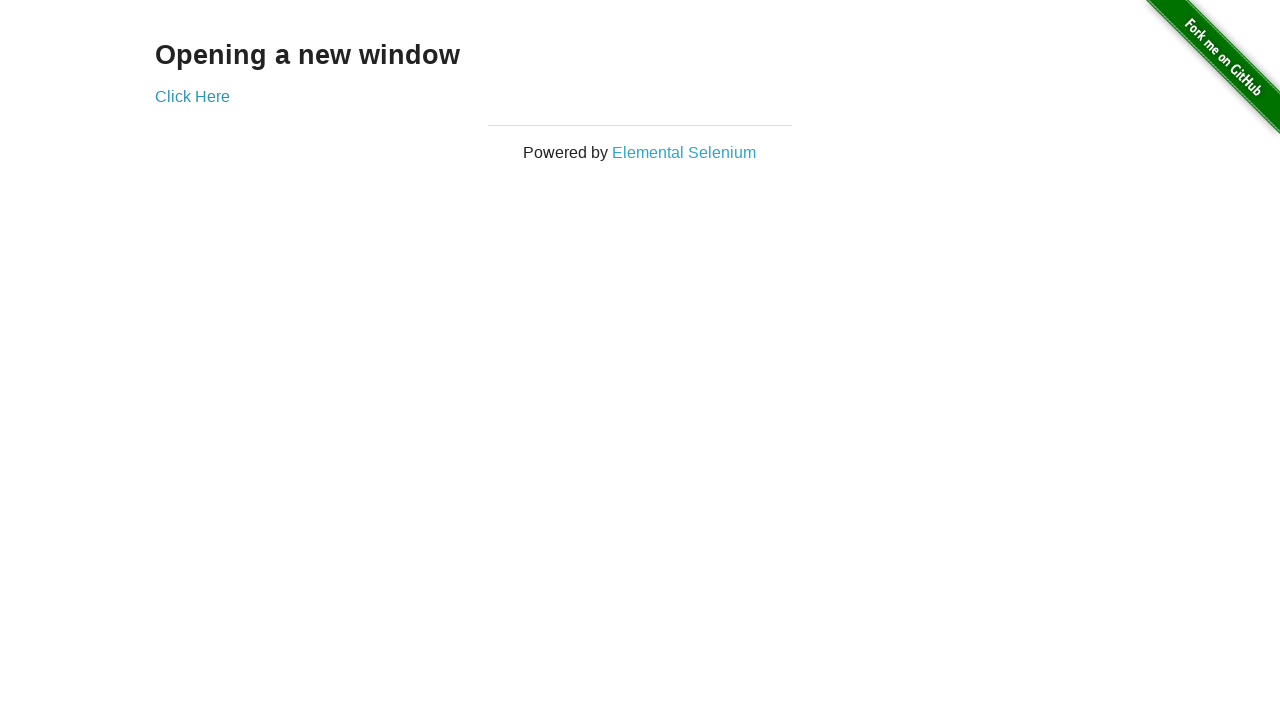

Switched focus back to new window
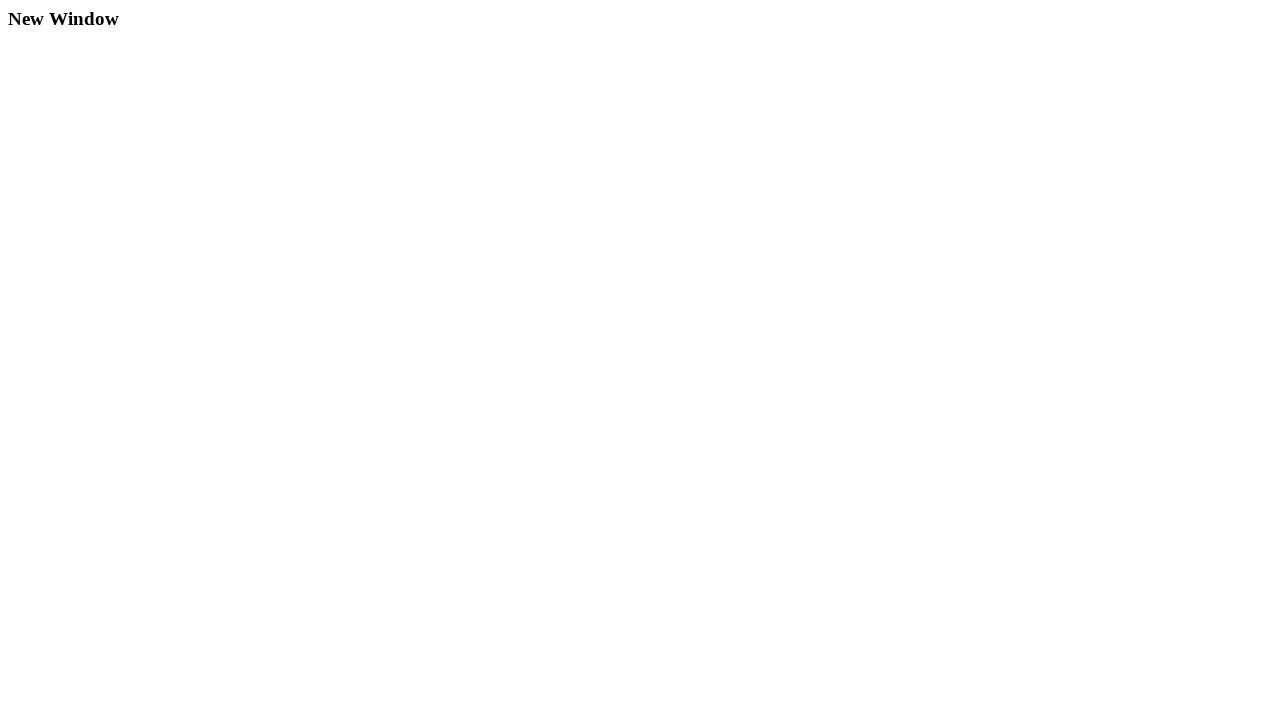

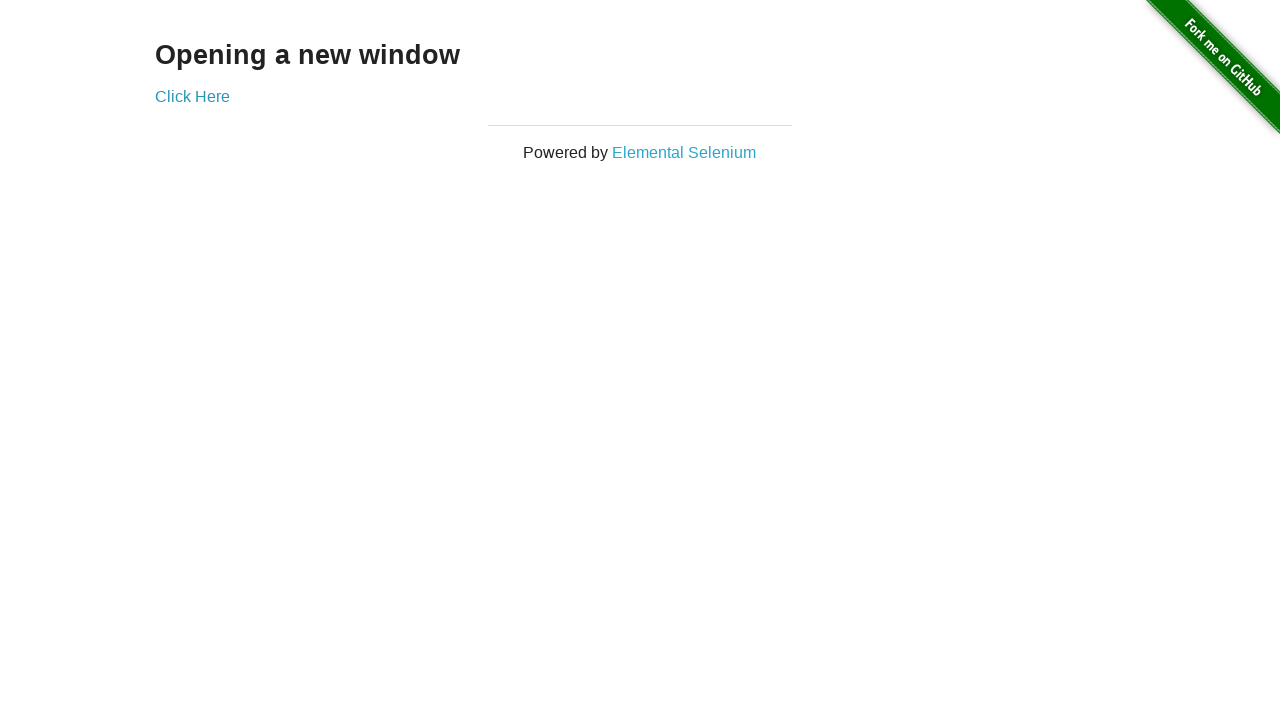